Tests adding a new todo item by typing in the input field and pressing Enter, then verifies the todo appears in the list

Starting URL: https://todomvc.com/examples/react/dist/

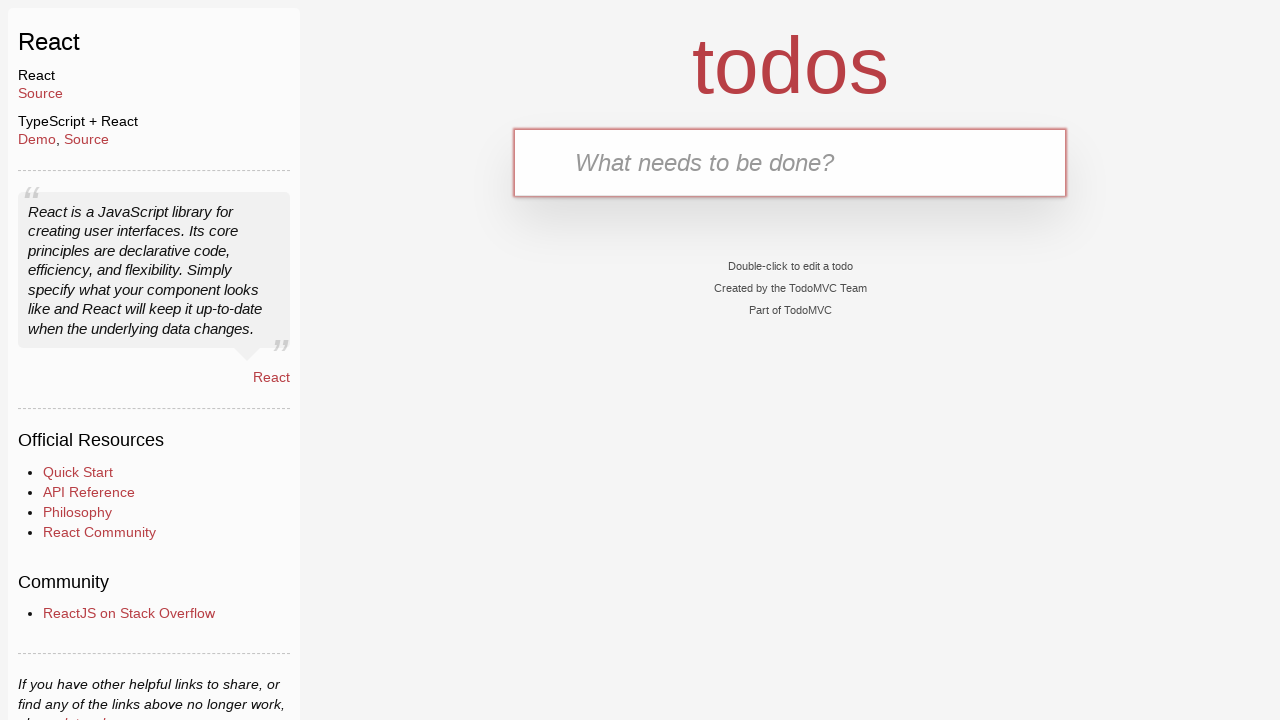

Waited for new todo input field to be visible
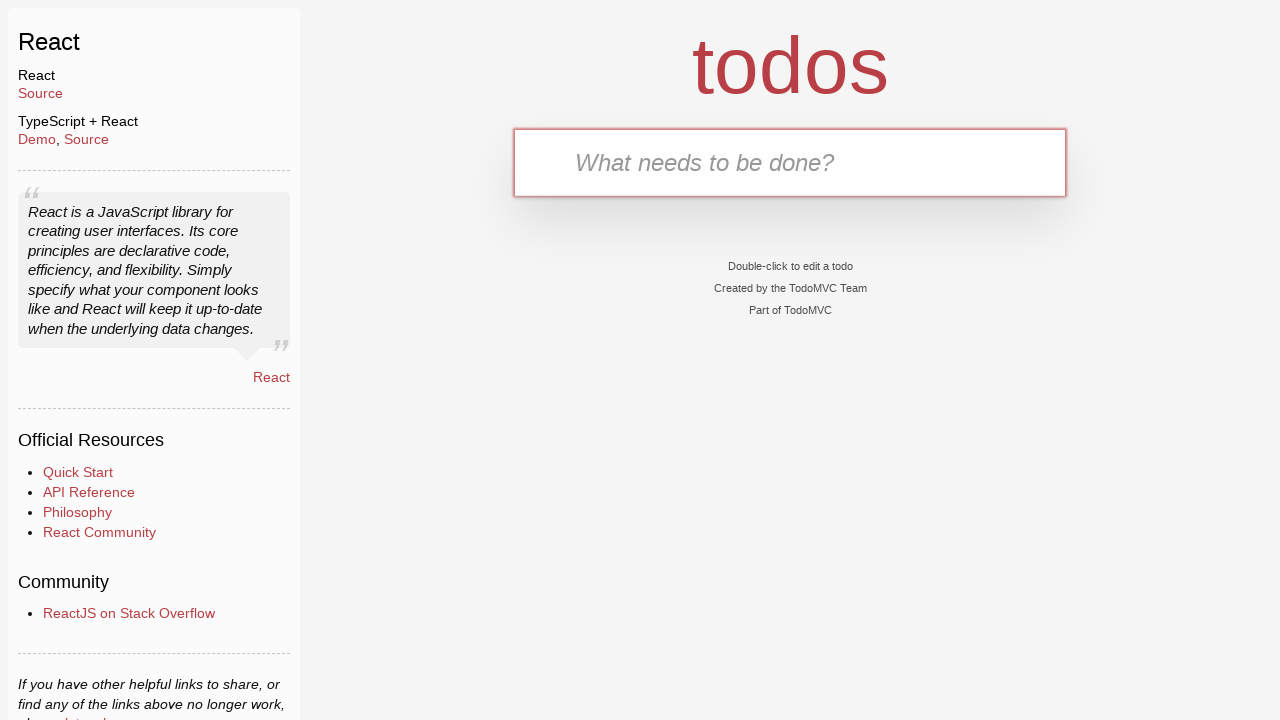

Filled new todo input field with 'A todo tool!' on .new-todo
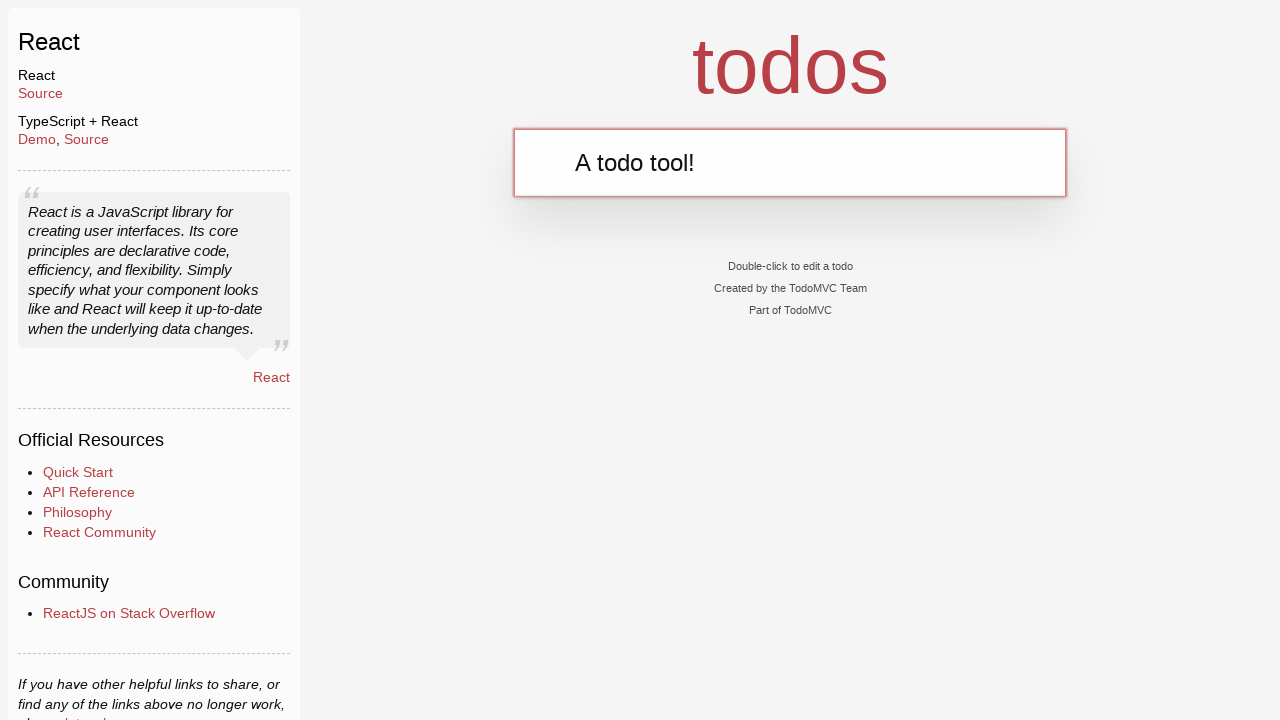

Pressed Enter to submit the new todo on .new-todo
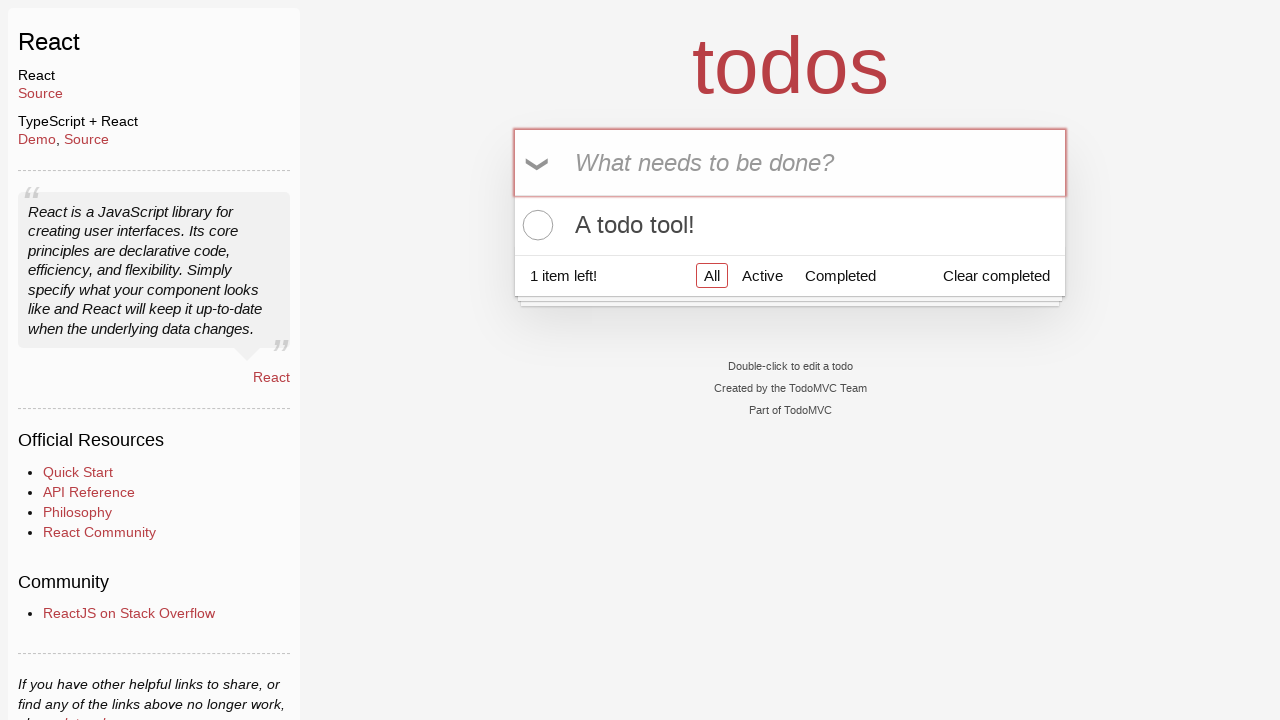

New todo item appeared in the todo list
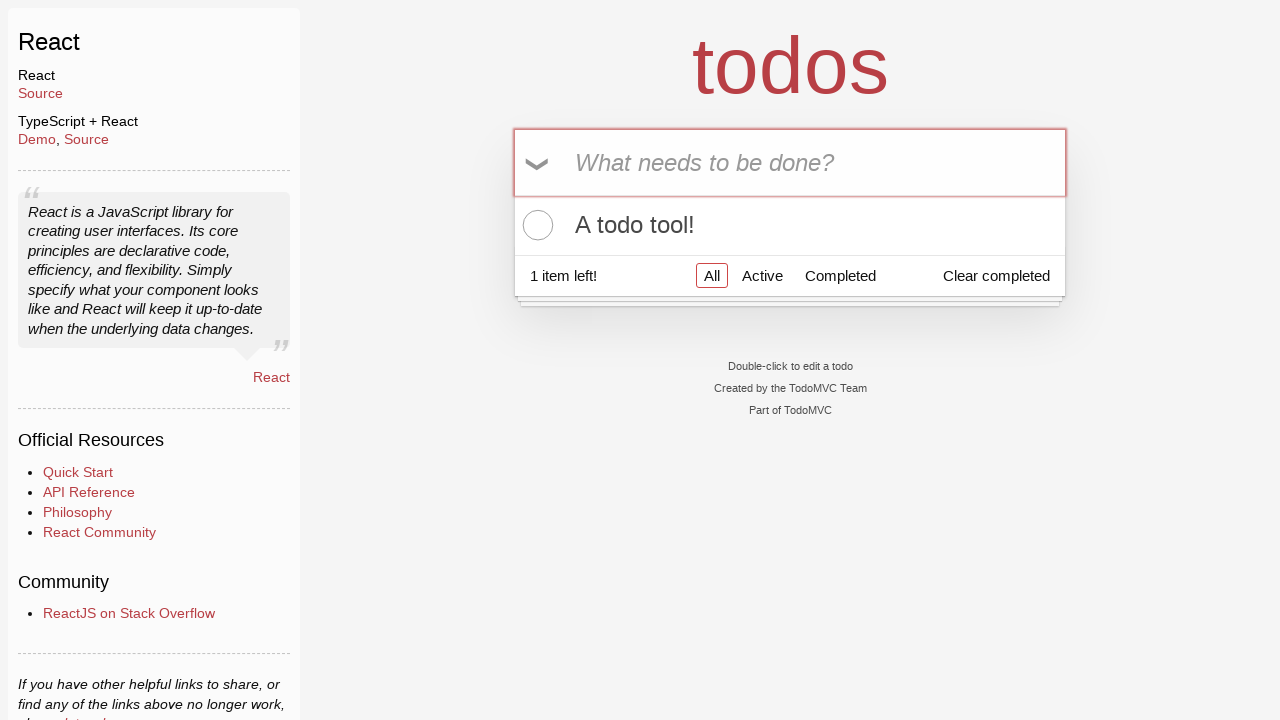

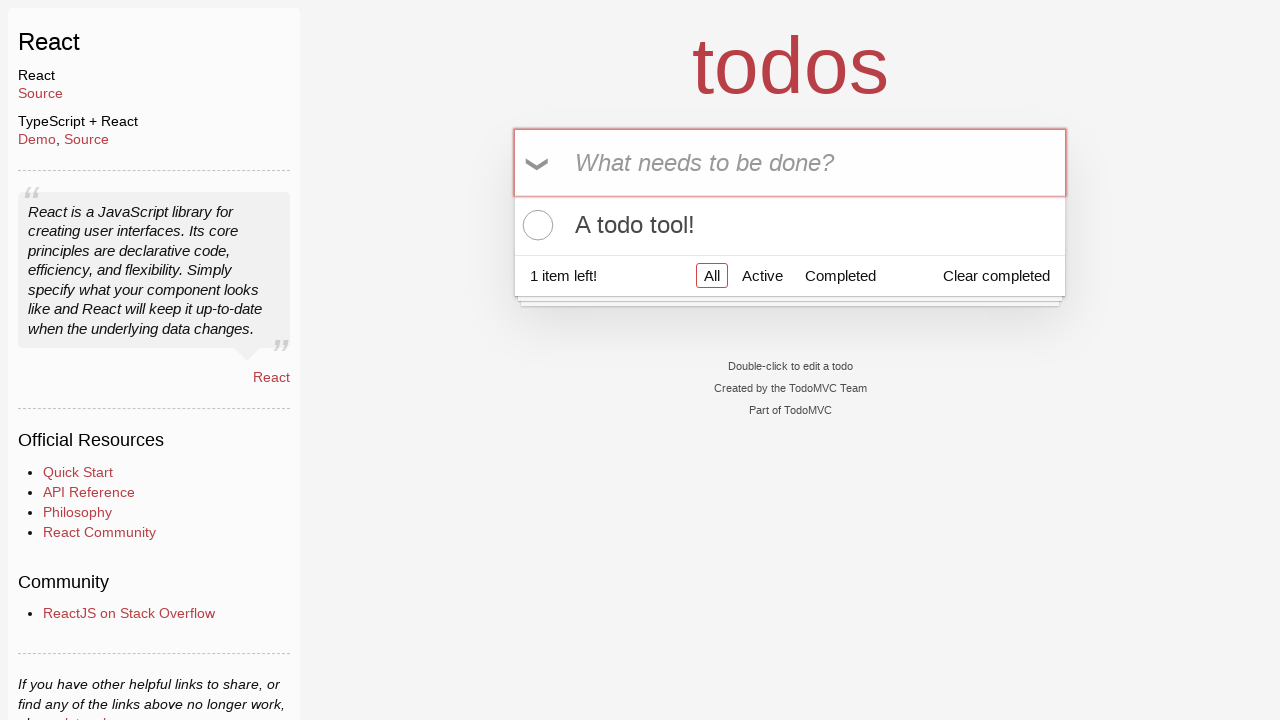